Tests Allegiant Air website by navigating to the homepage, closing popups if present, and clicking on the flight search origin field

Starting URL: https://www.allegiantair.com/

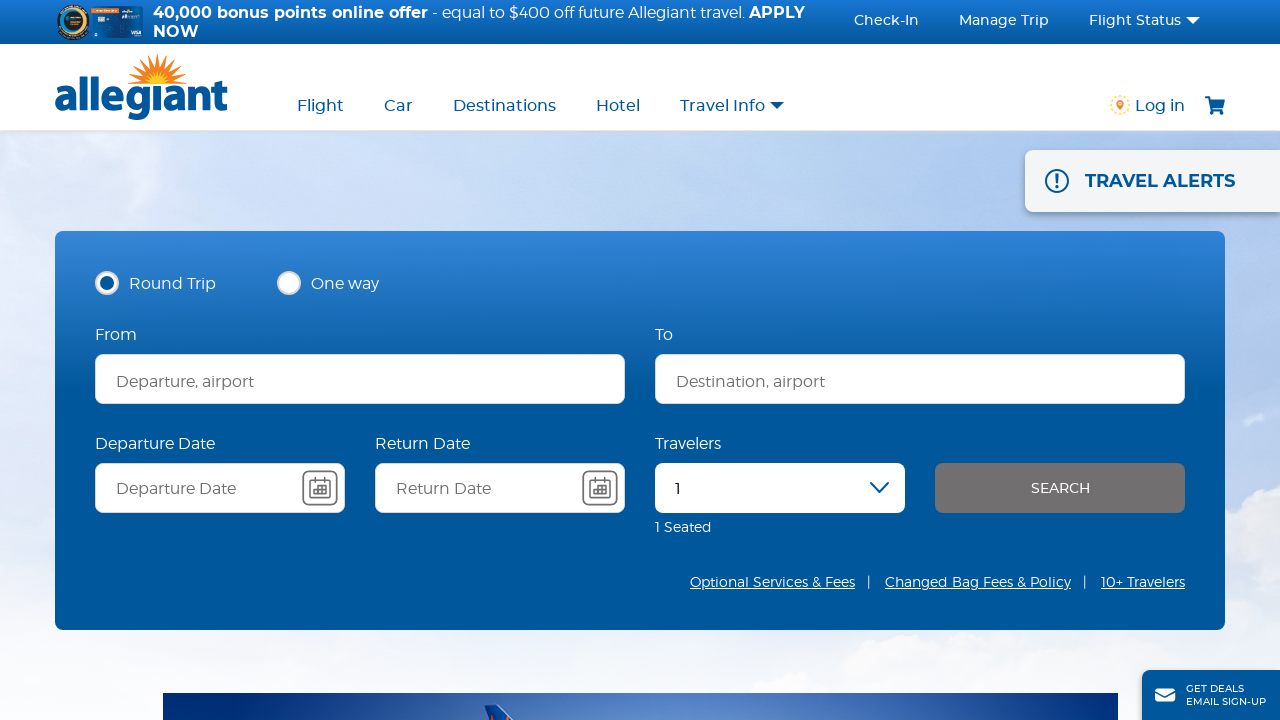

Clicked on flight search origin field at (360, 379) on xpath=//div[@data-hook='flight-search-origin']
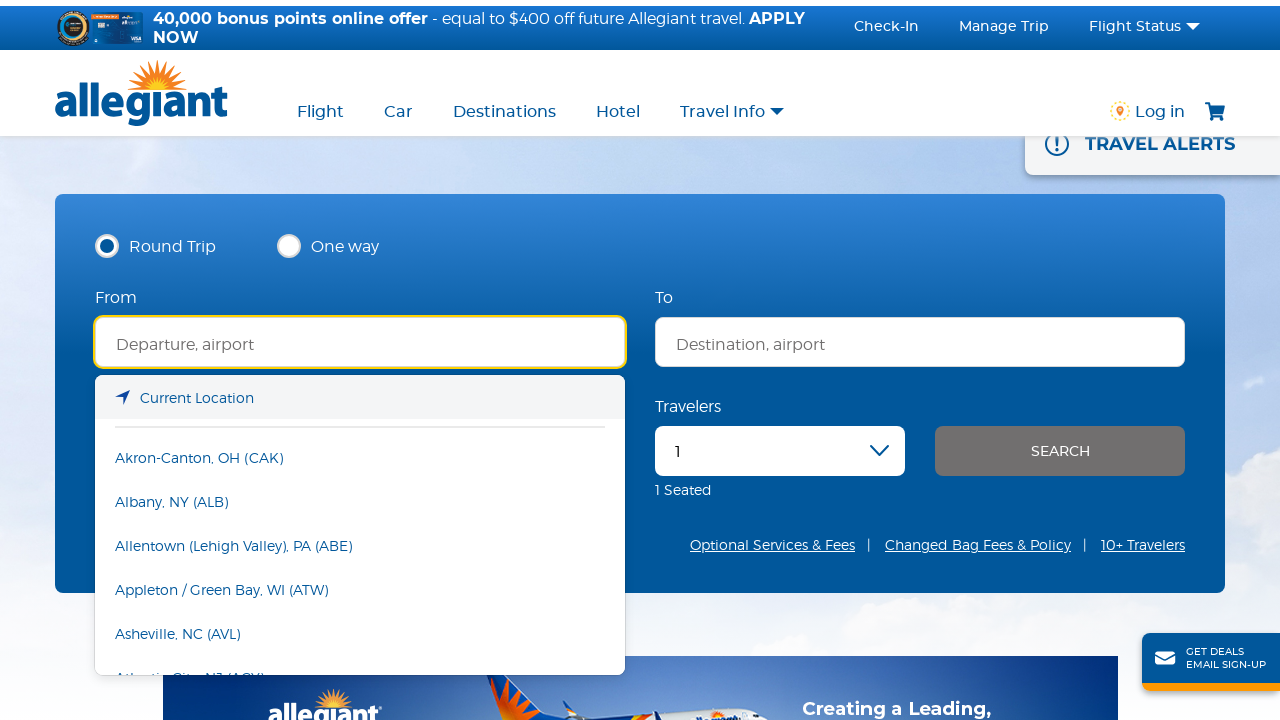

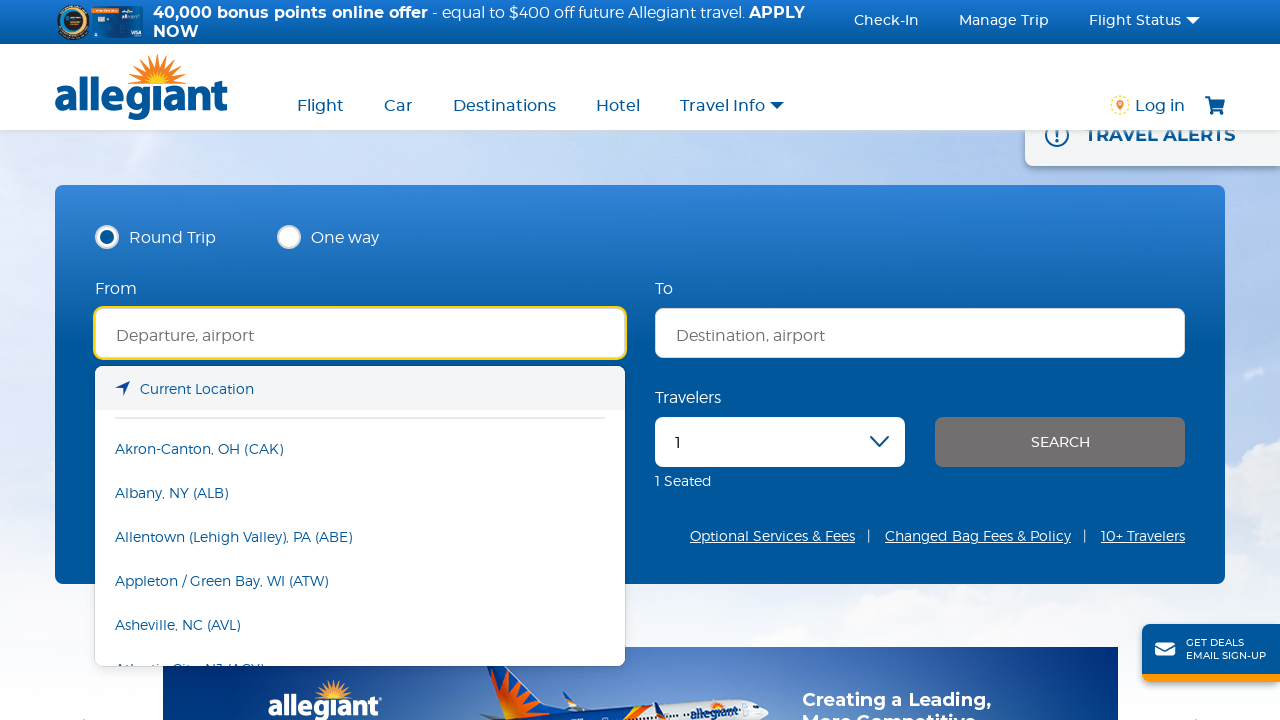